Tests marking all todo items as completed using the toggle all checkbox

Starting URL: https://demo.playwright.dev/todomvc

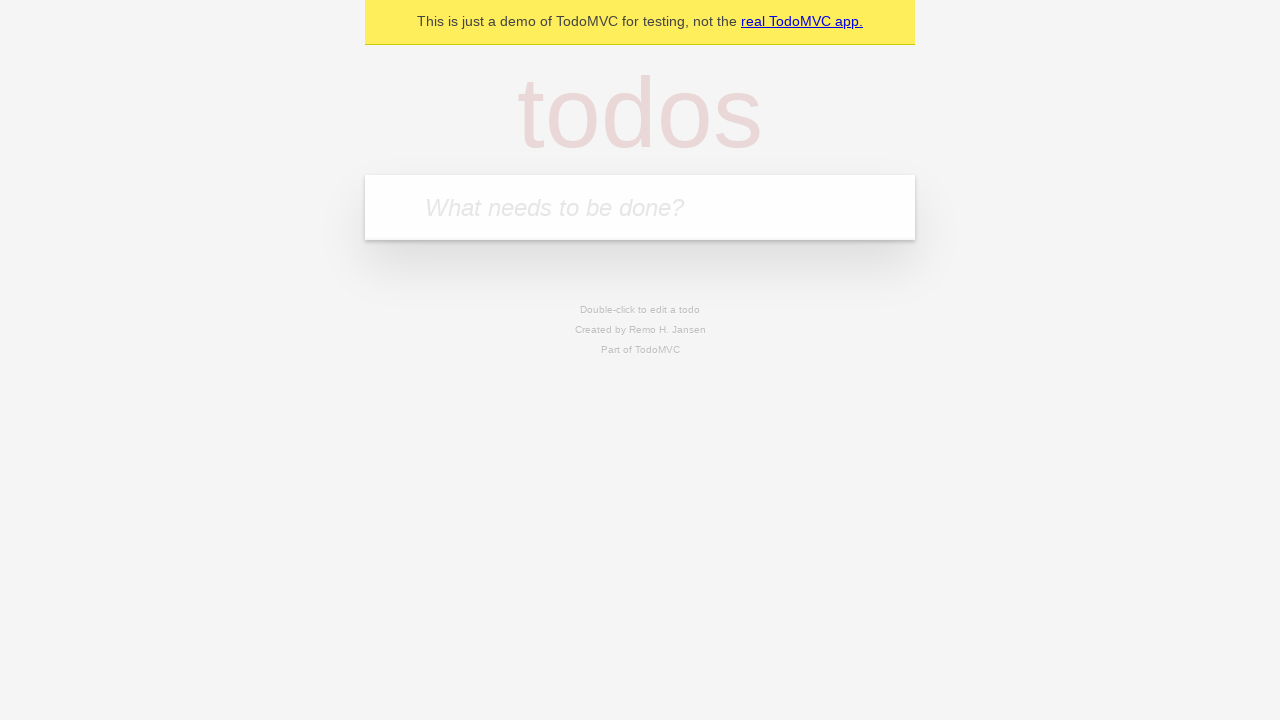

Filled todo input with 'buy some cheese' on internal:attr=[placeholder="What needs to be done?"i]
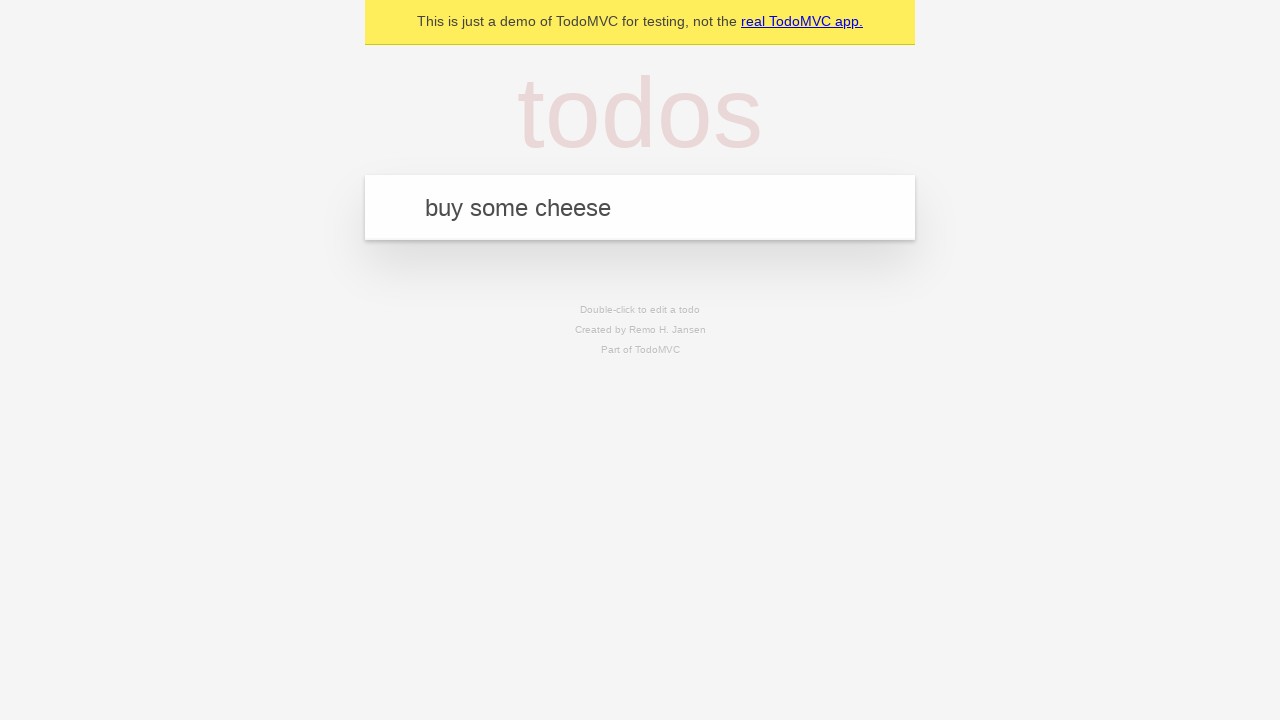

Pressed Enter to create first todo item on internal:attr=[placeholder="What needs to be done?"i]
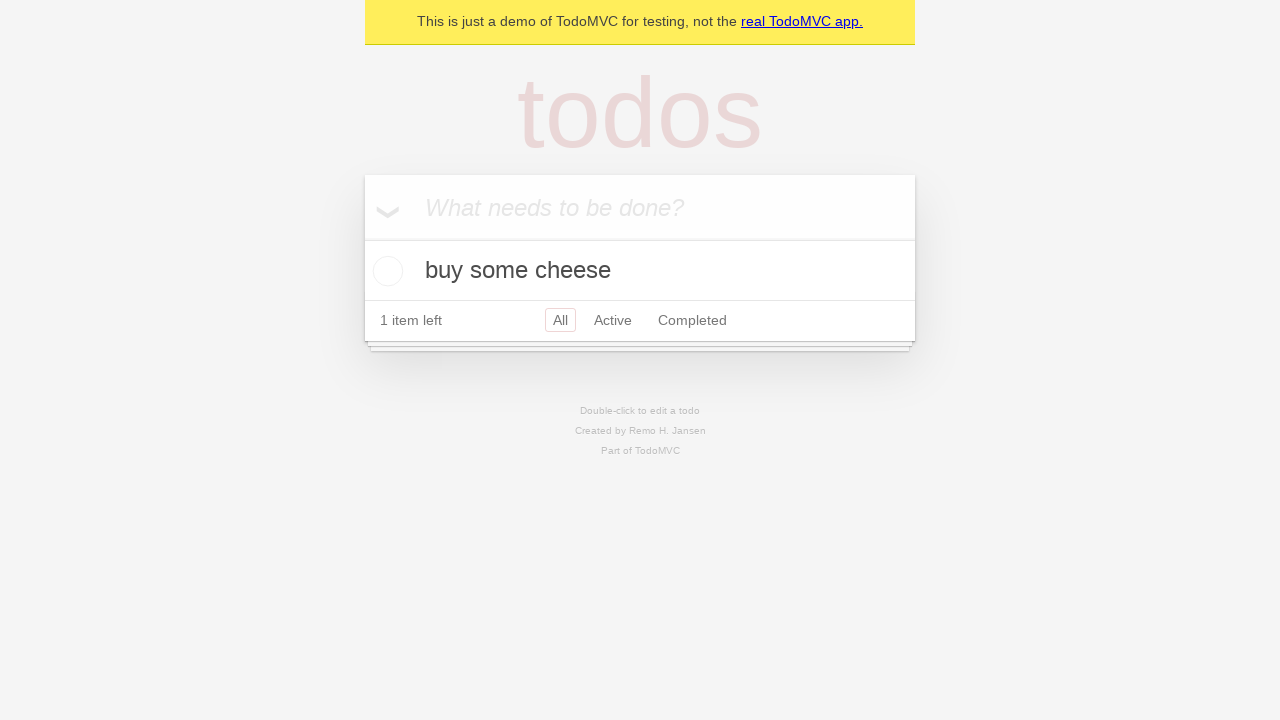

Filled todo input with 'feed the cat' on internal:attr=[placeholder="What needs to be done?"i]
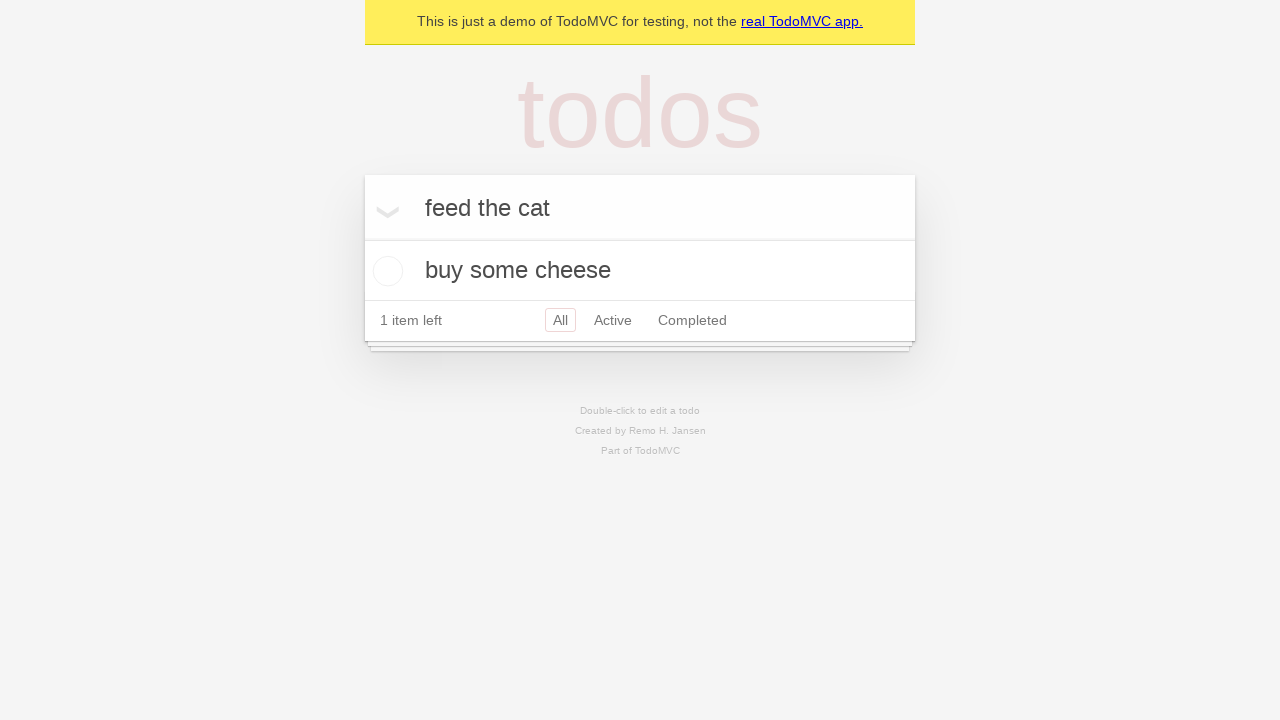

Pressed Enter to create second todo item on internal:attr=[placeholder="What needs to be done?"i]
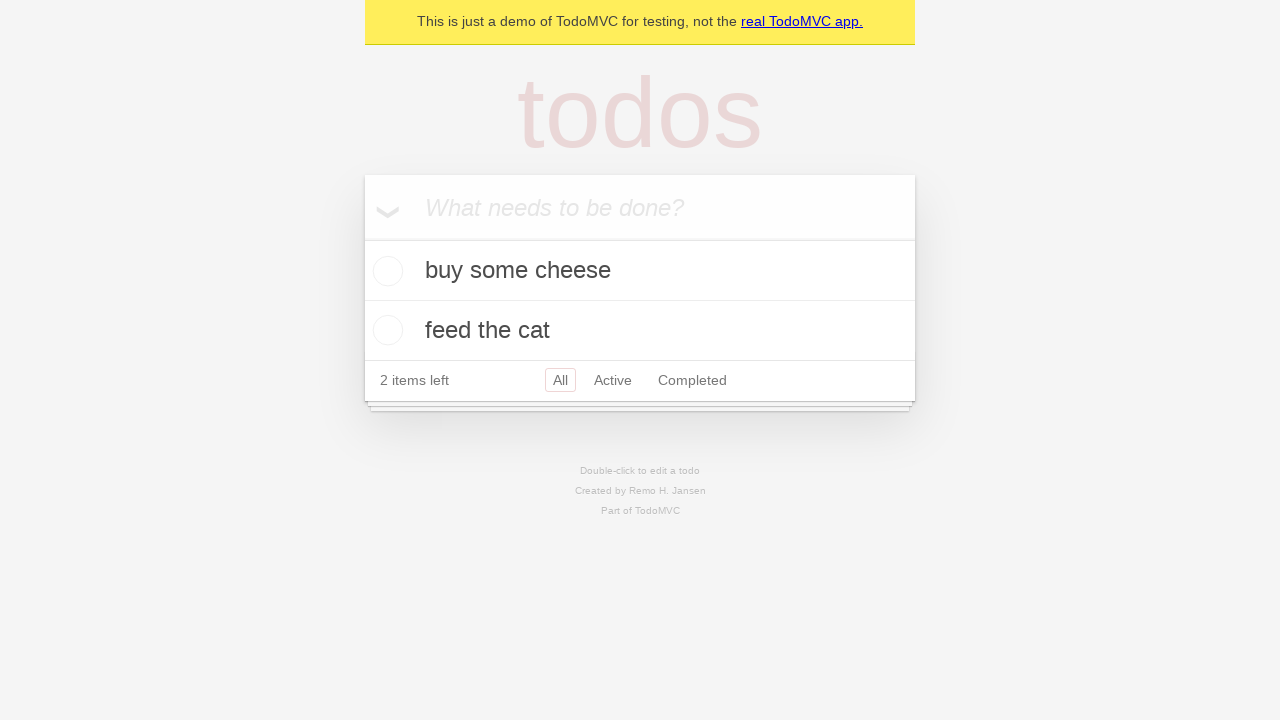

Filled todo input with 'book a doctors appointment' on internal:attr=[placeholder="What needs to be done?"i]
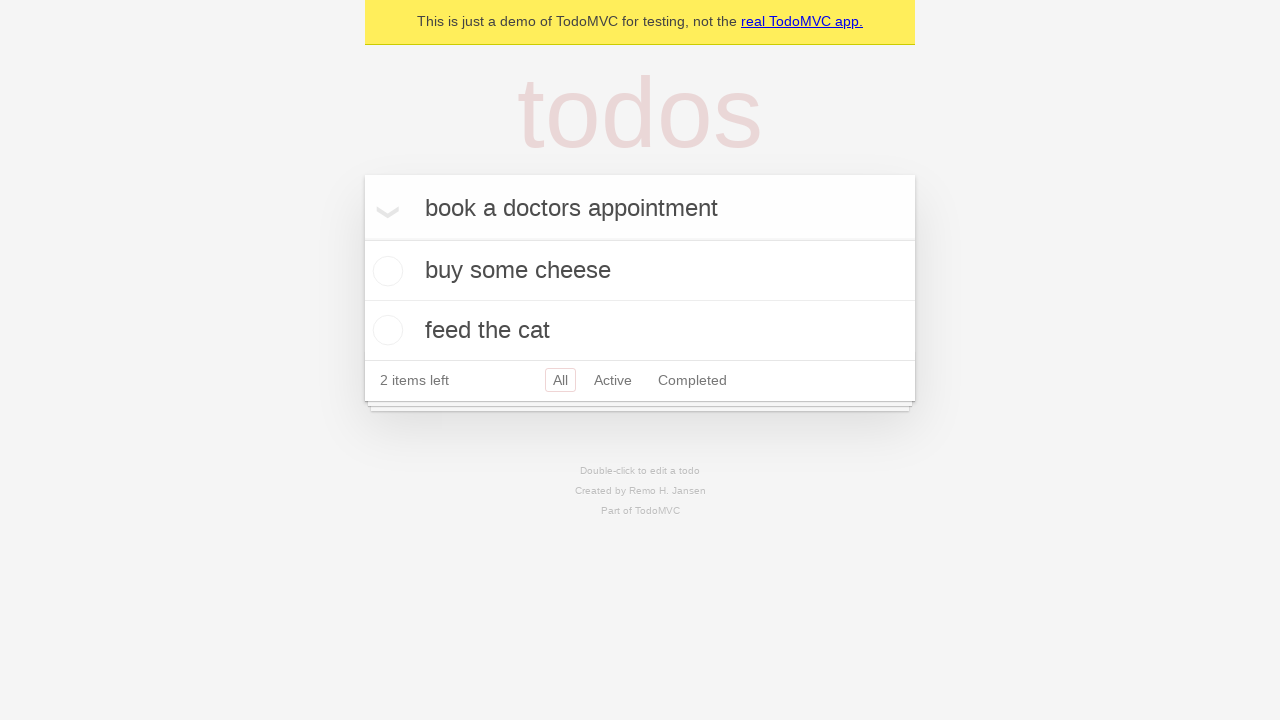

Pressed Enter to create third todo item on internal:attr=[placeholder="What needs to be done?"i]
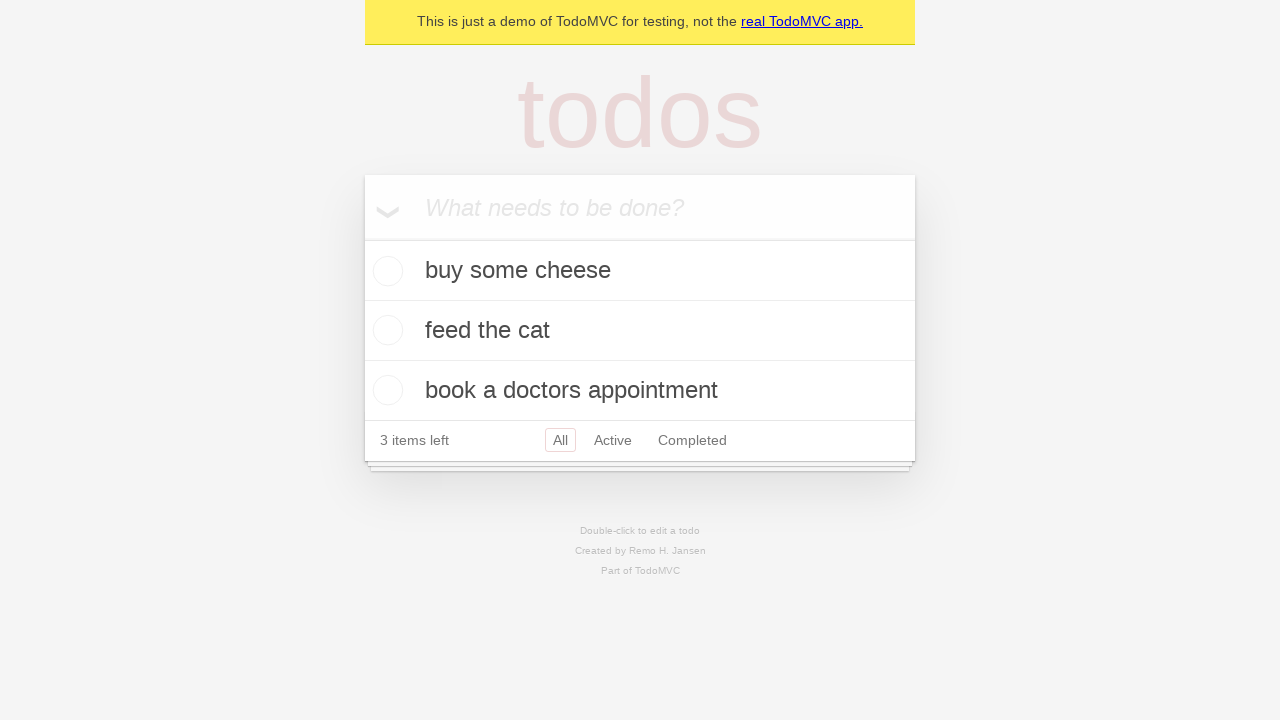

Checked the 'Mark all as complete' checkbox at (362, 238) on internal:label="Mark all as complete"i
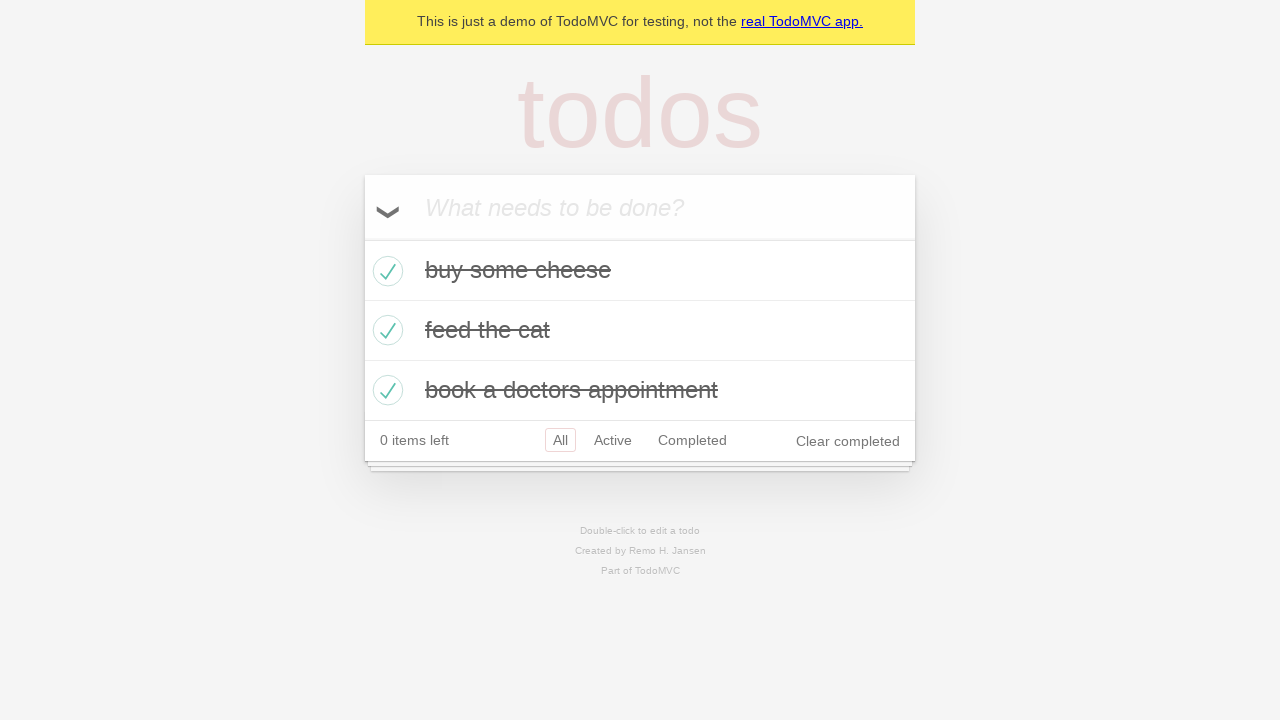

Verified all todo items are marked as completed
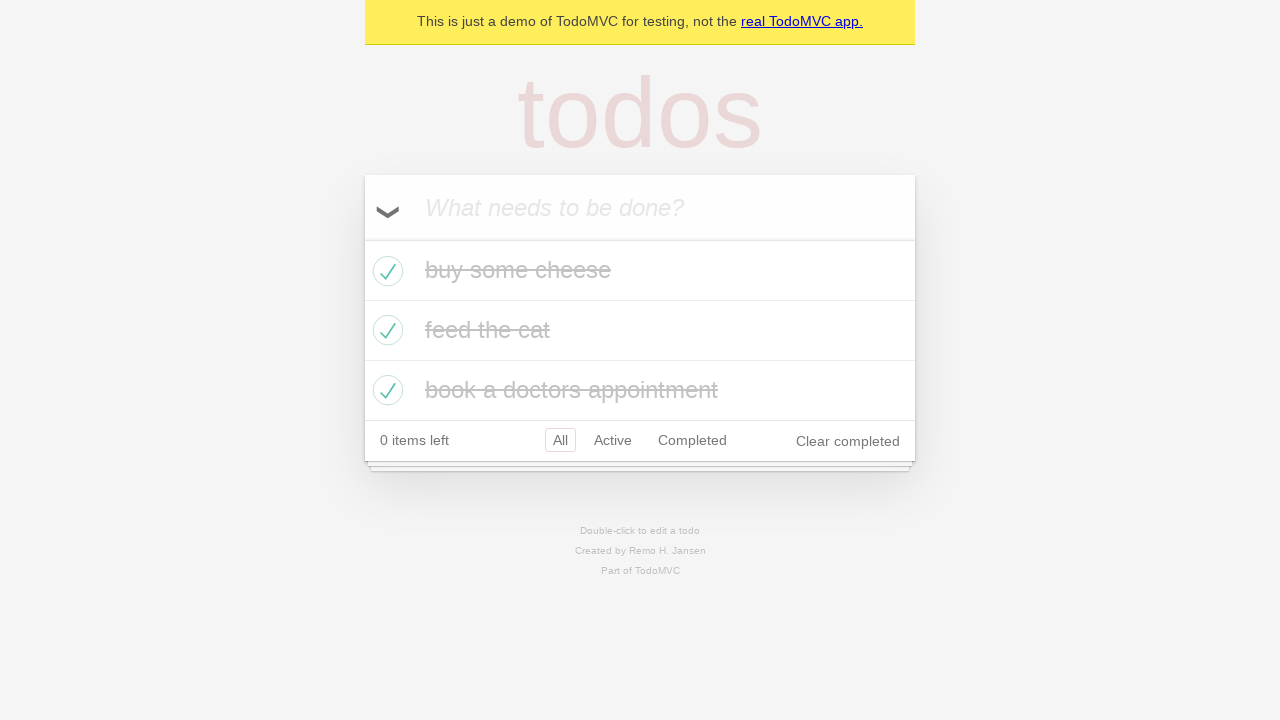

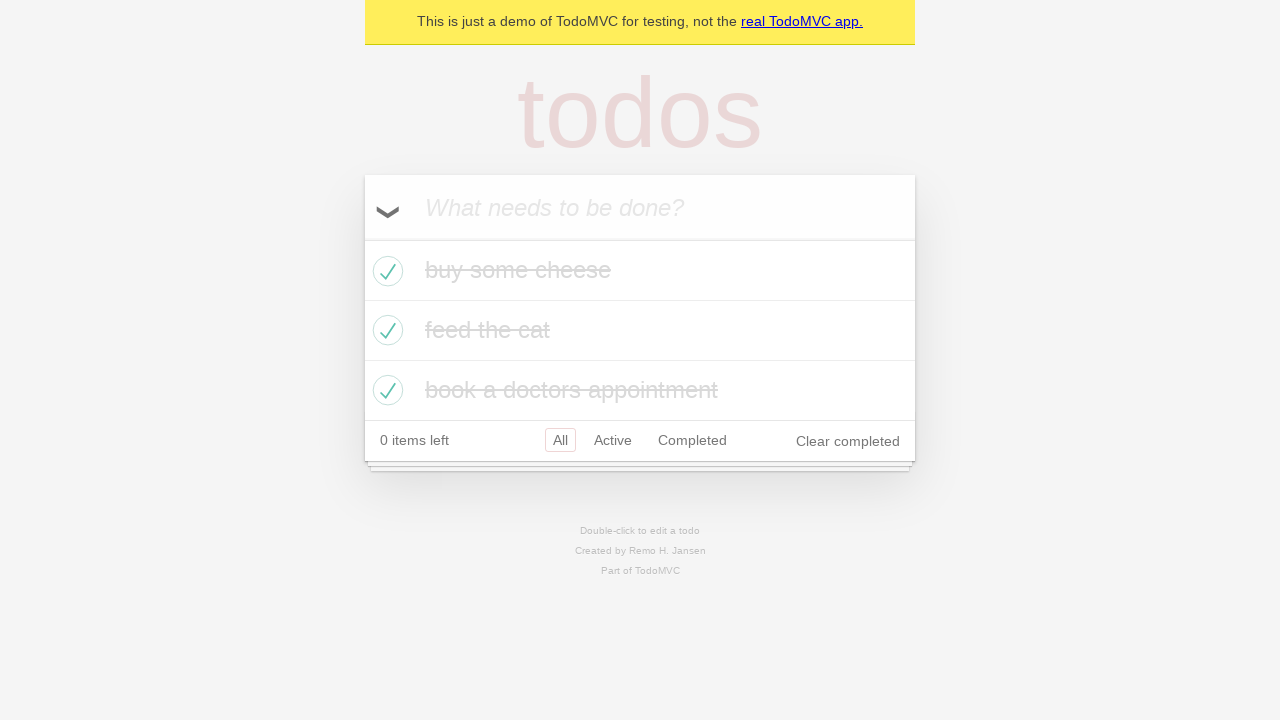